Tests that new items are appended to the bottom of the todo list by creating 3 items

Starting URL: https://demo.playwright.dev/todomvc

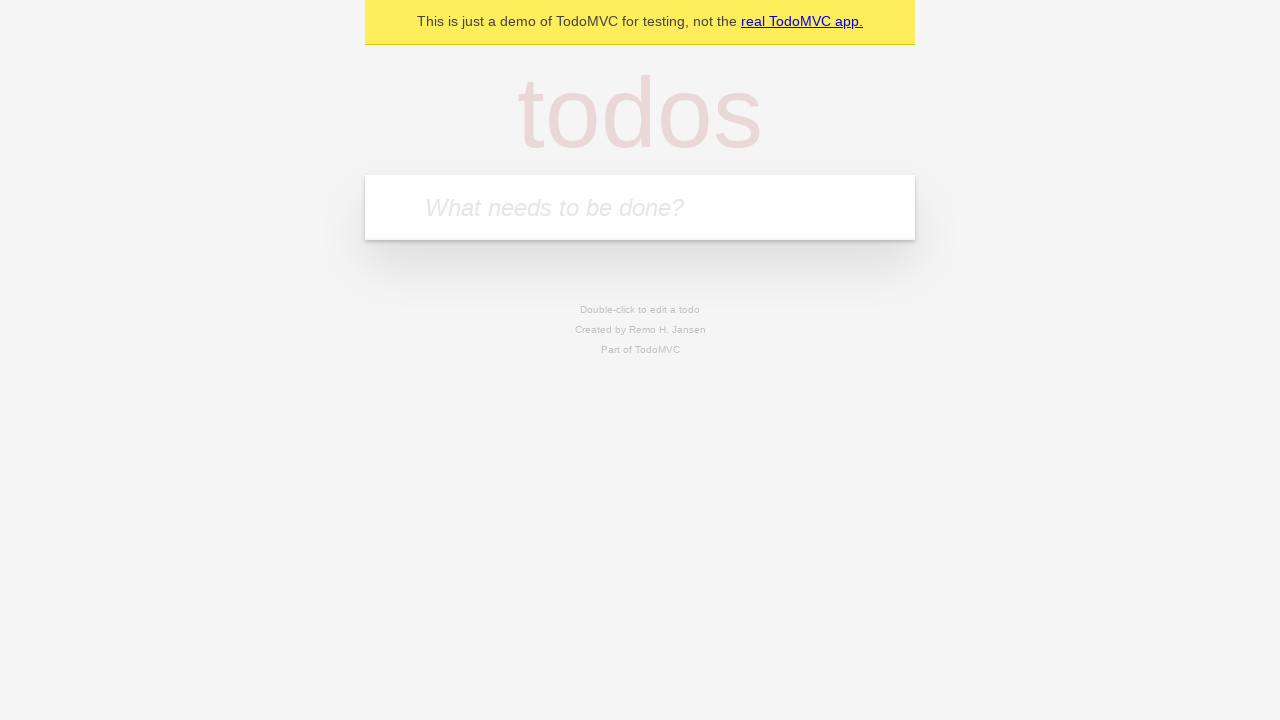

Filled new todo input with 'buy some cheese' on .new-todo
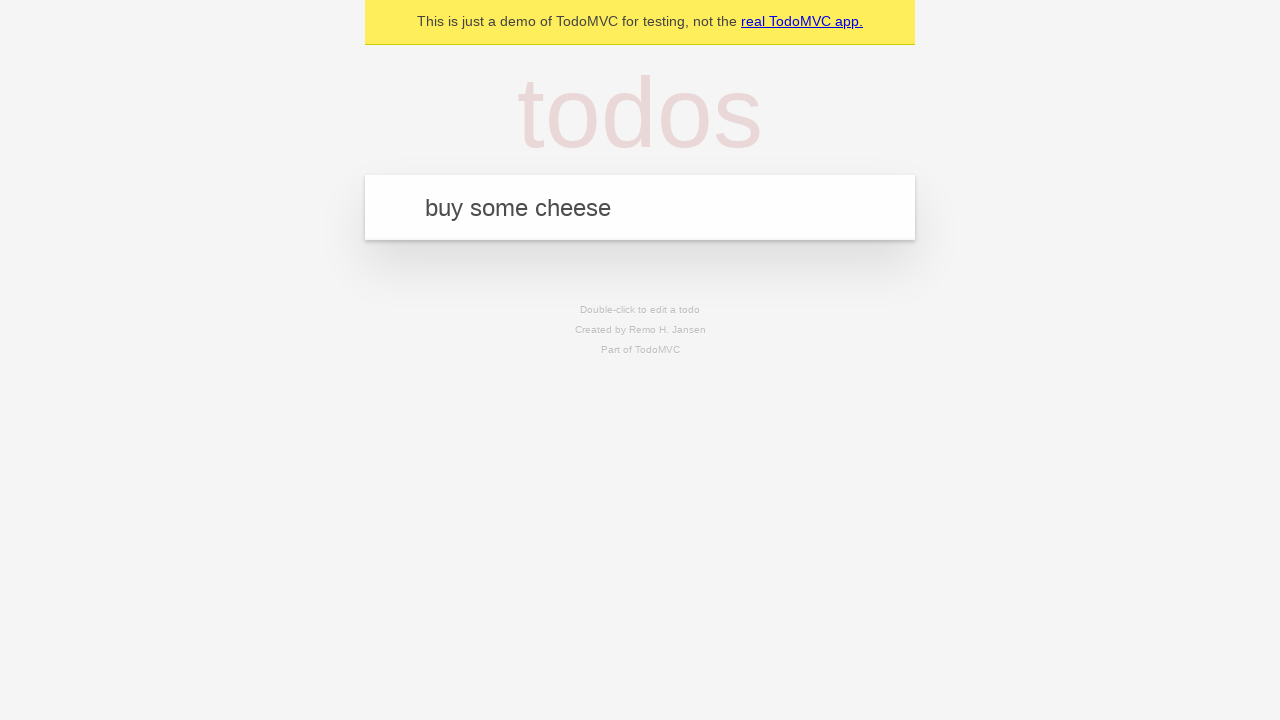

Pressed Enter to create first todo item on .new-todo
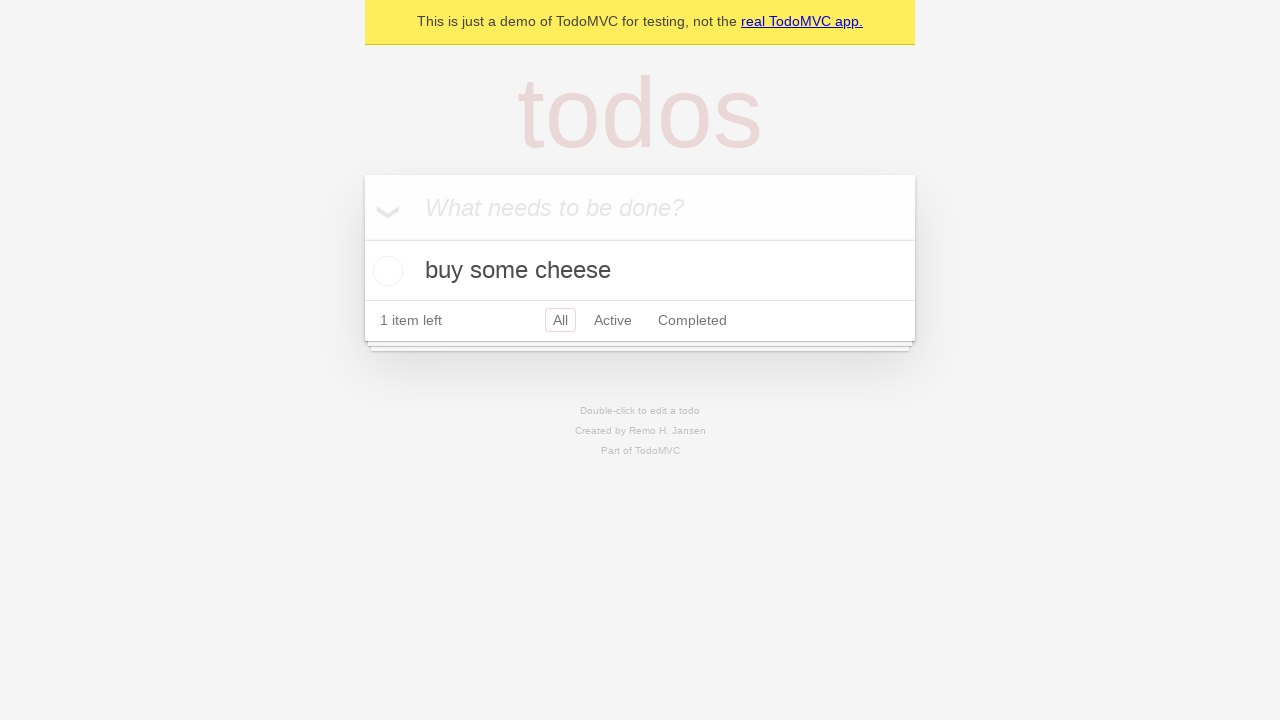

Filled new todo input with 'feed the cat' on .new-todo
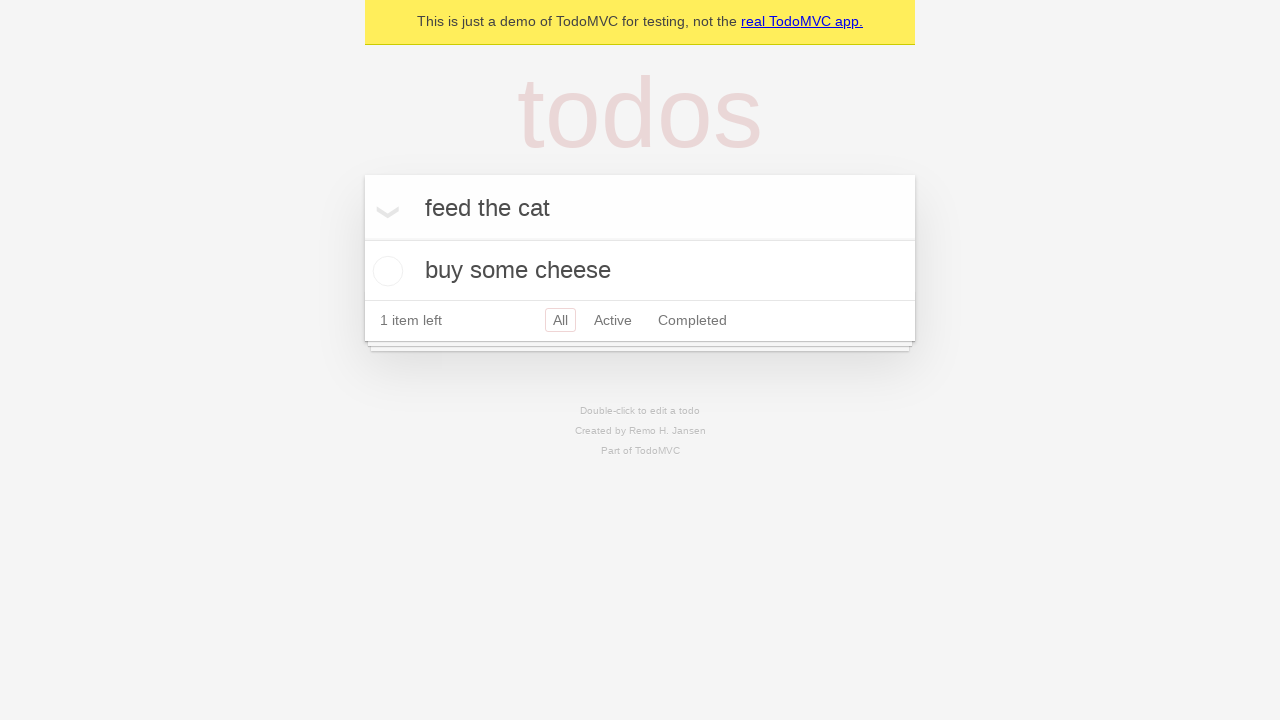

Pressed Enter to create second todo item on .new-todo
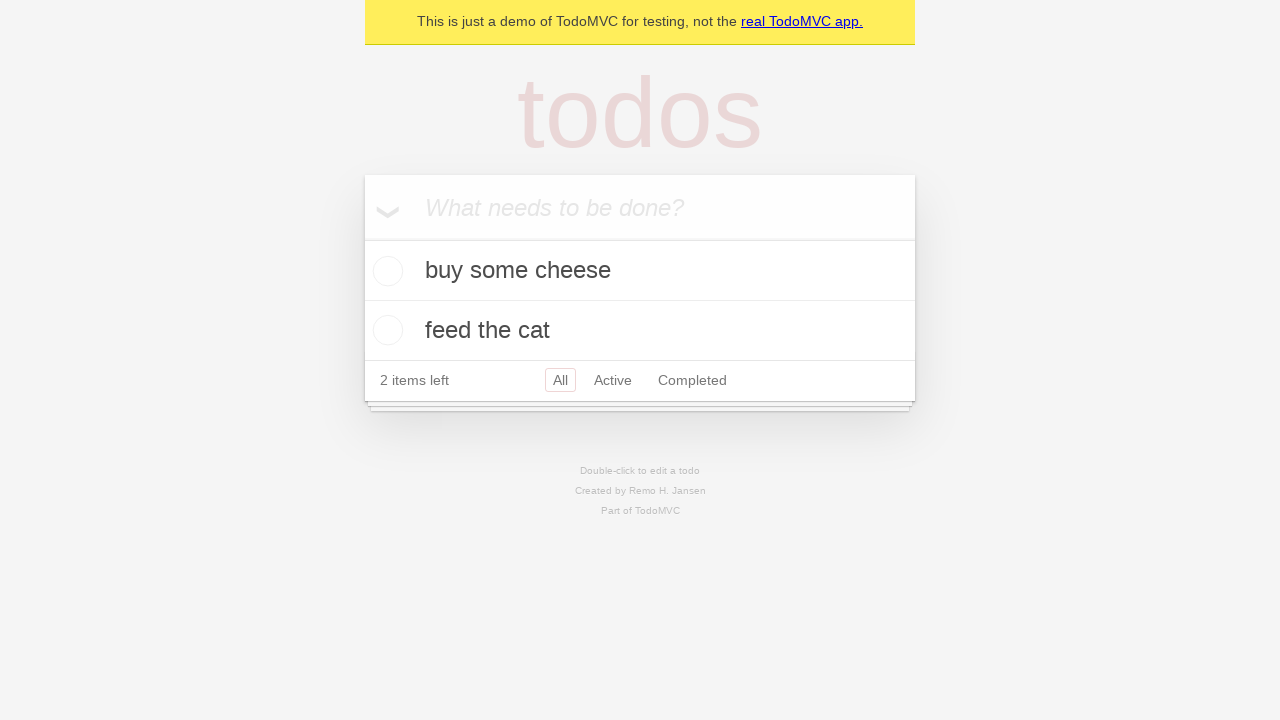

Filled new todo input with 'book a doctors appointment' on .new-todo
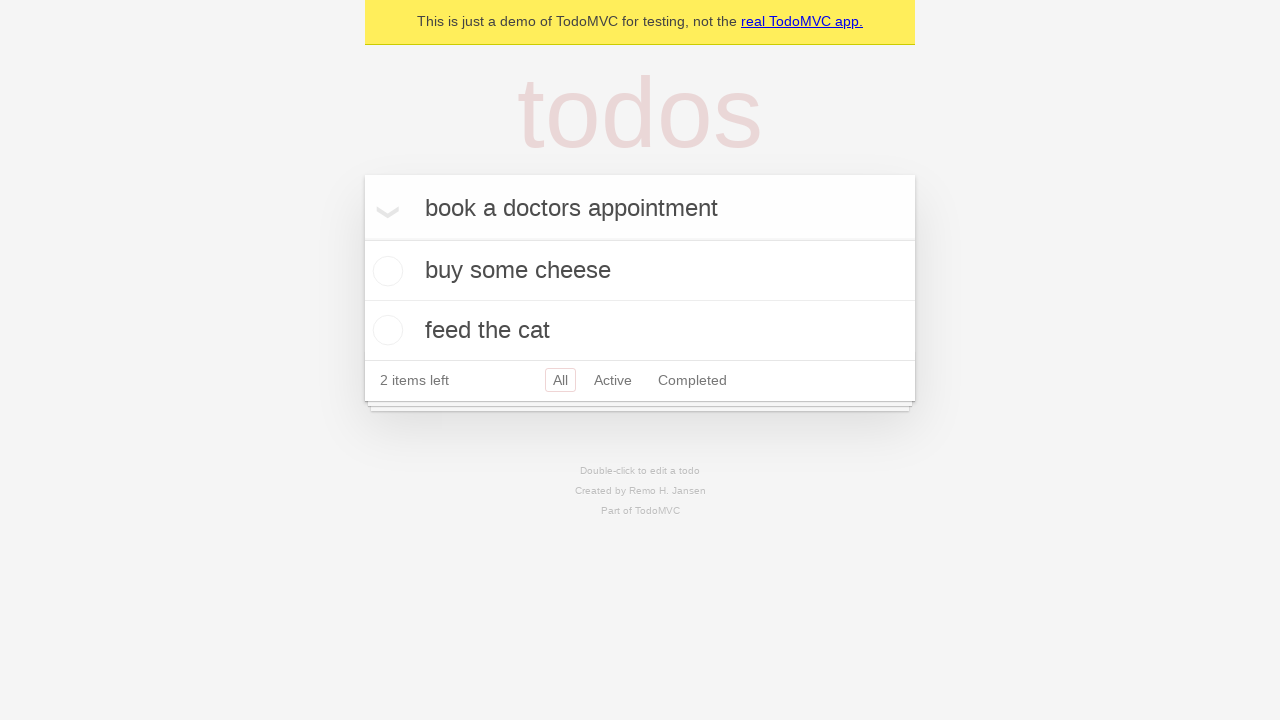

Pressed Enter to create third todo item on .new-todo
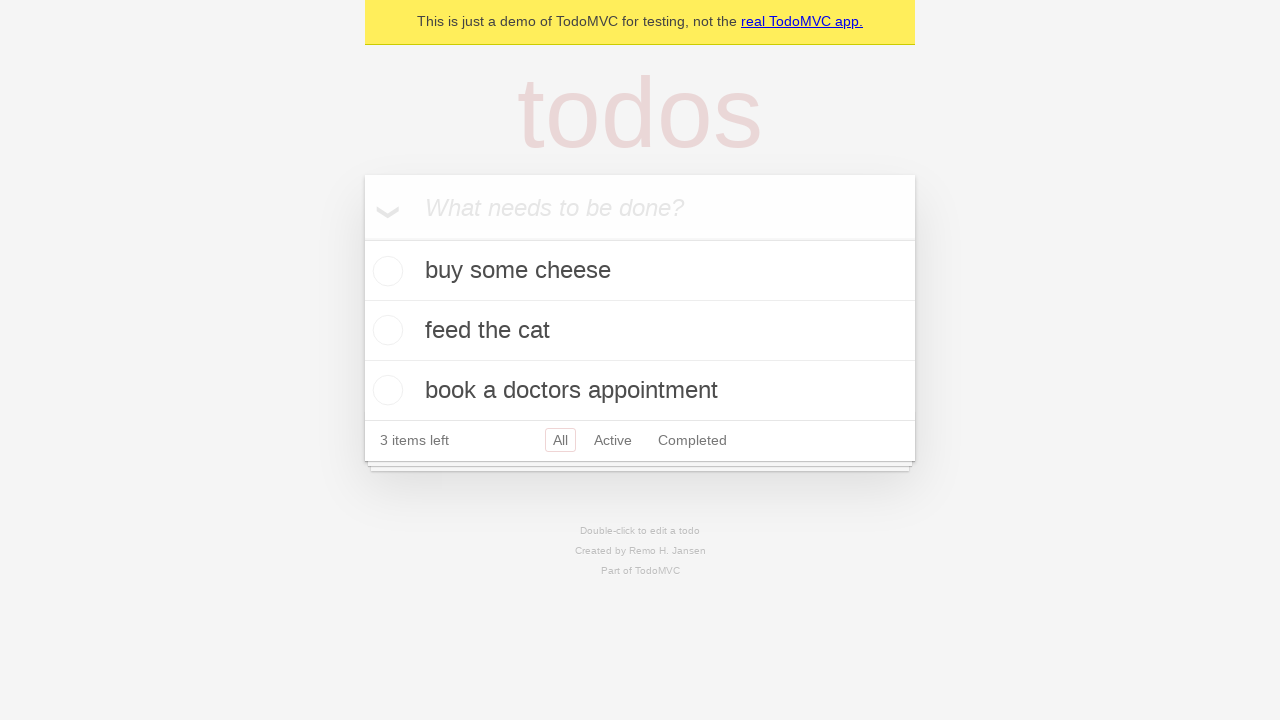

All 3 todo items have been appended to the todo list
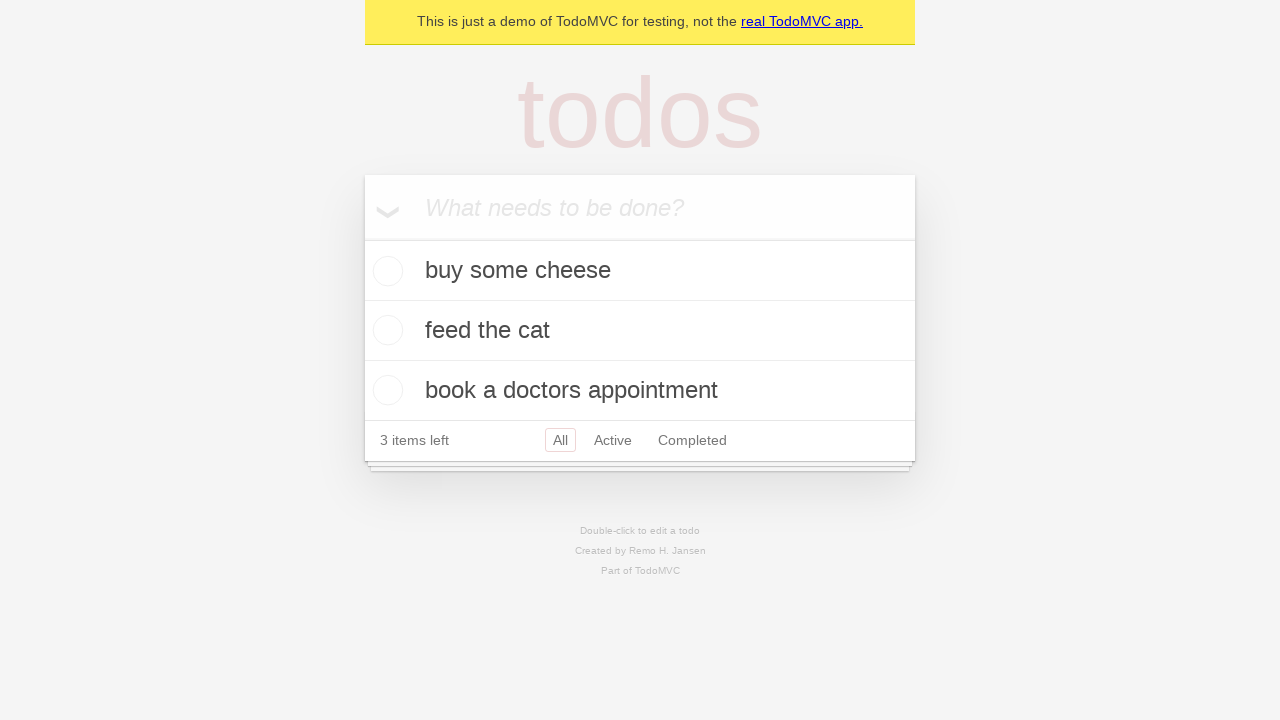

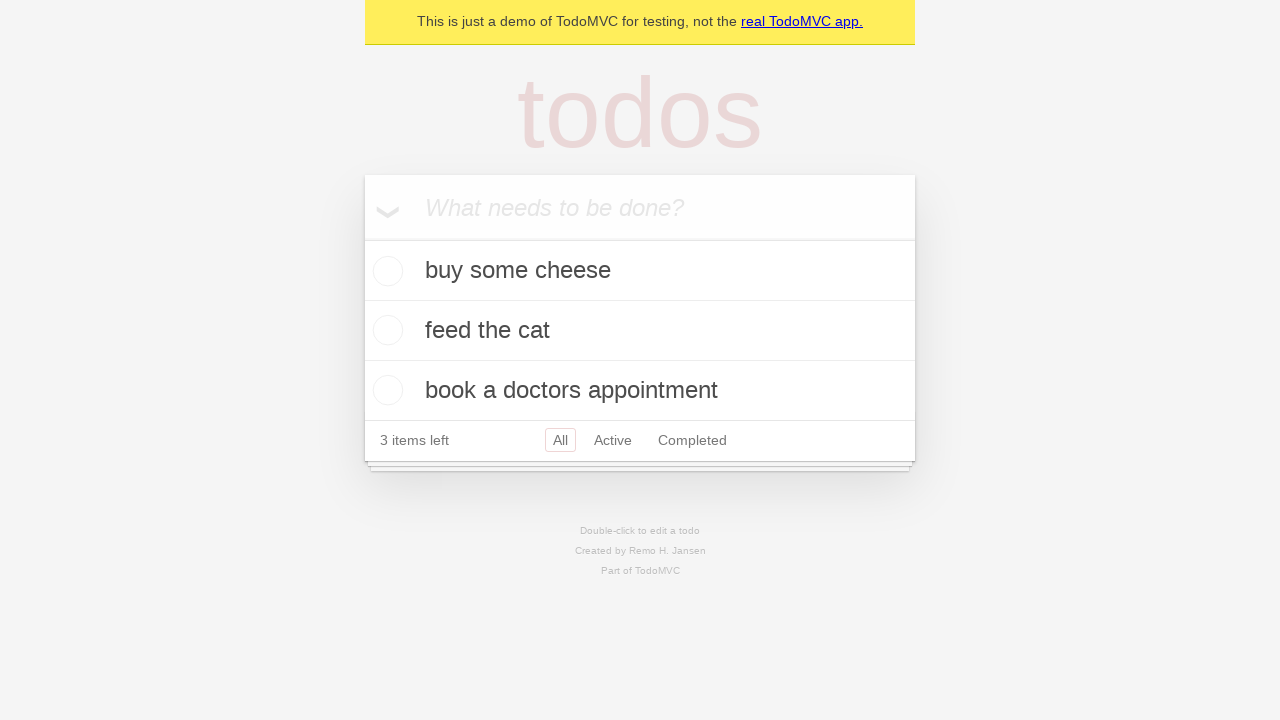